Tests clicking a link that opens a popup window on a blog page, demonstrating link text locator usage.

Starting URL: http://omayo.blogspot.com/

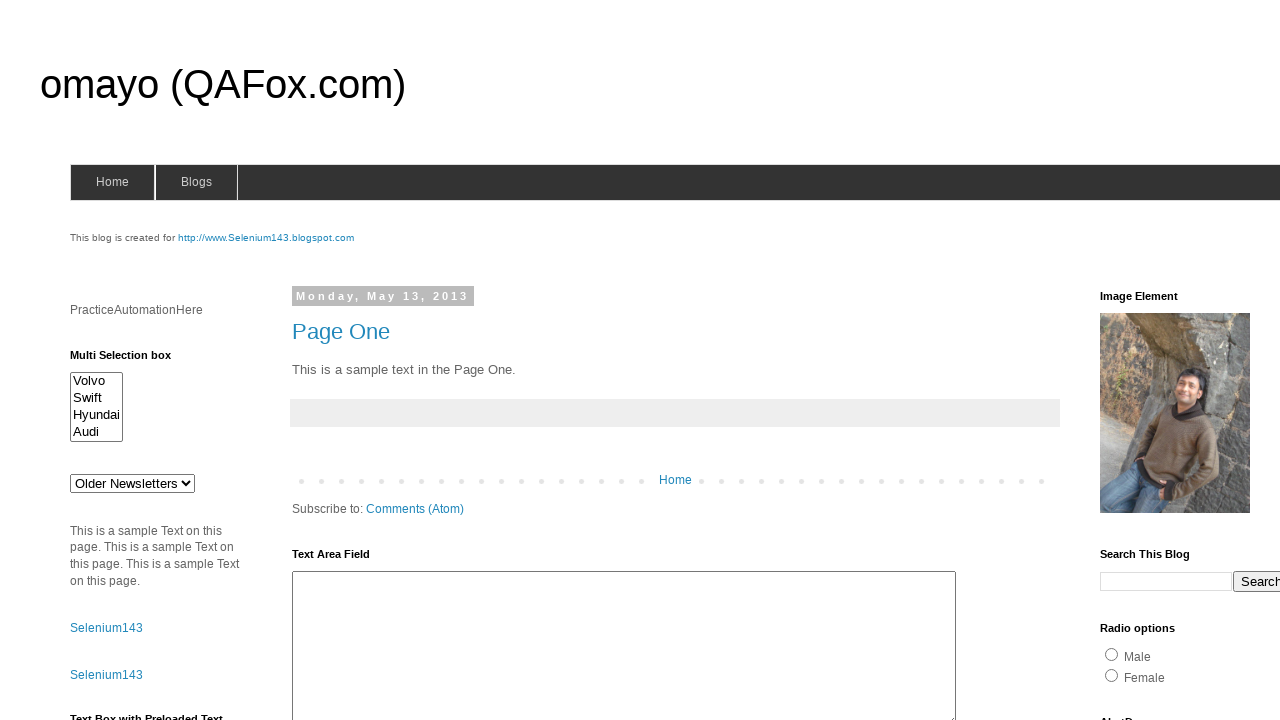

Navigated to omayo.blogspot.com blog page
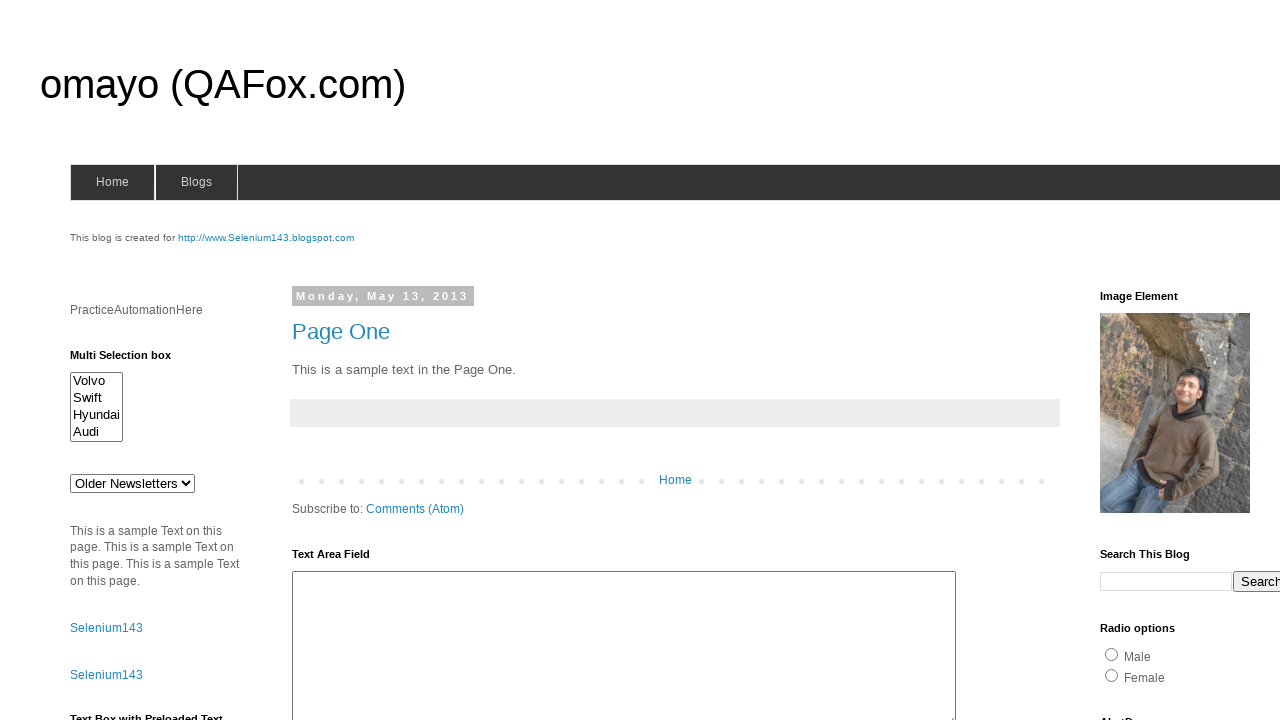

Clicked 'Open a popup window' link using link text locator at (132, 360) on text=Open a popup window
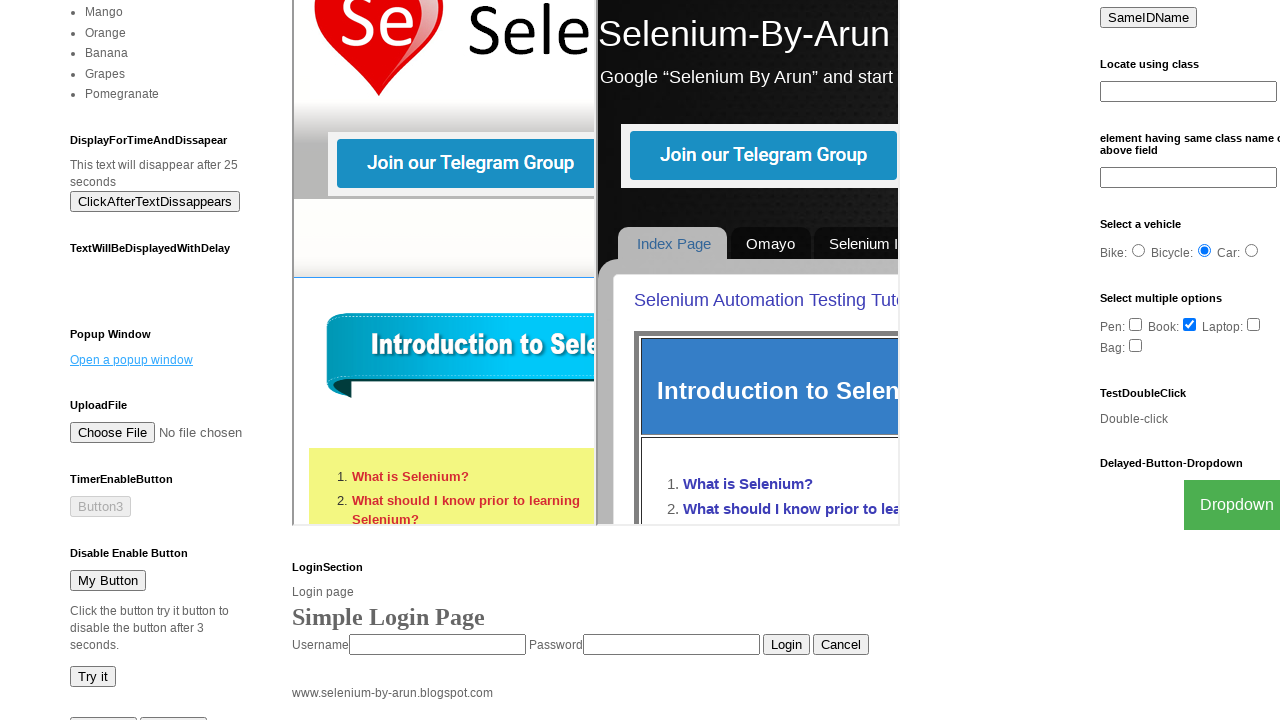

Waited for popup window to open
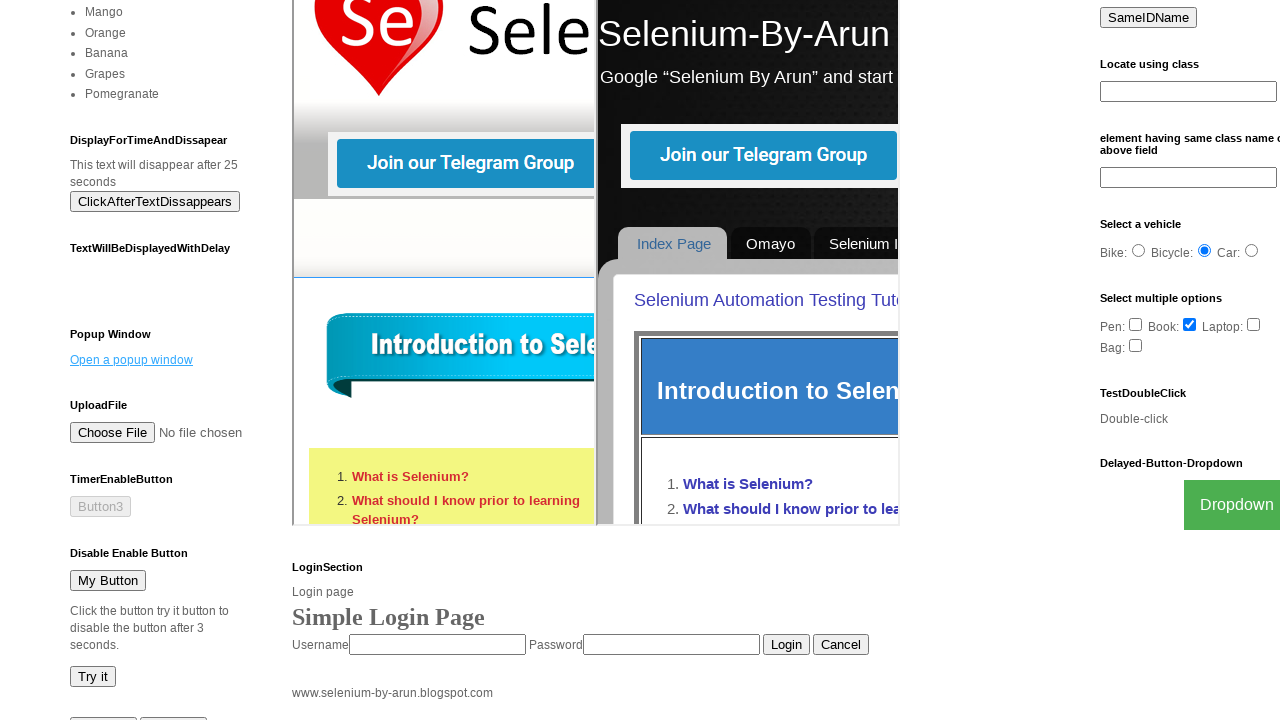

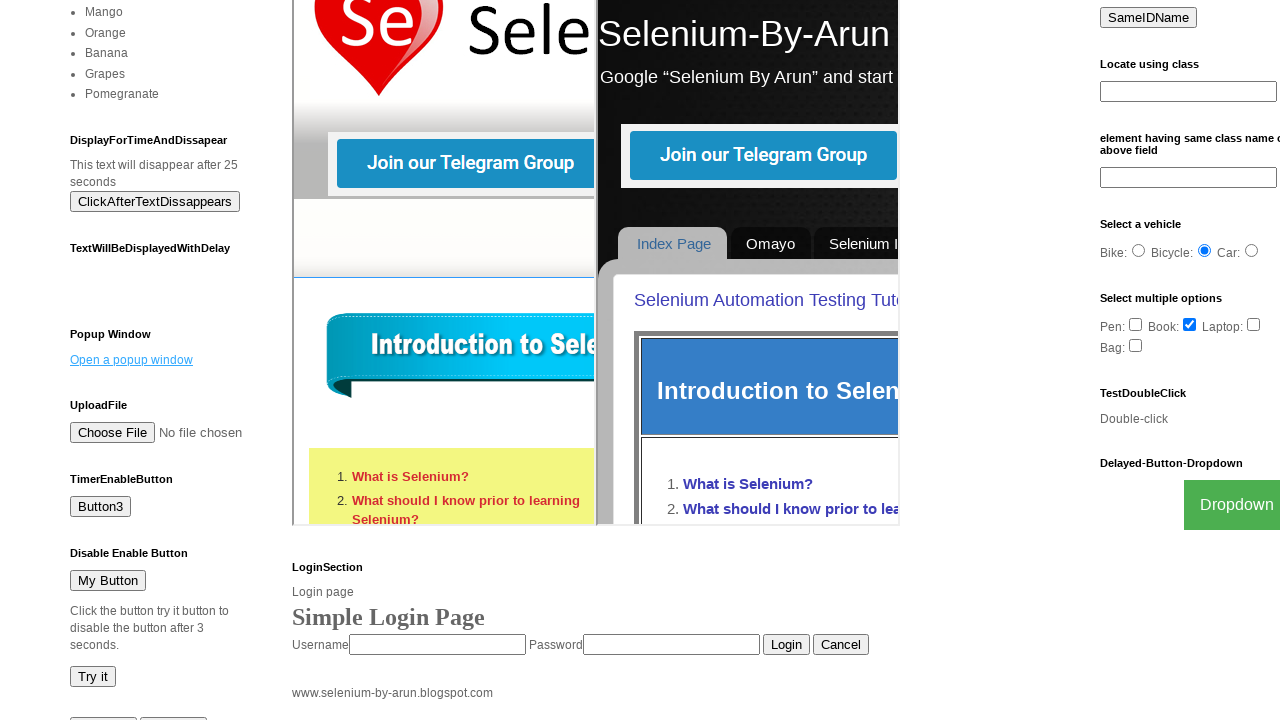